Verifies the login page UI elements including the "Remember me" checkbox label text, "Forgot password" link text, and the forgot password link's href attribute value.

Starting URL: https://login1.nextbasecrm.com/

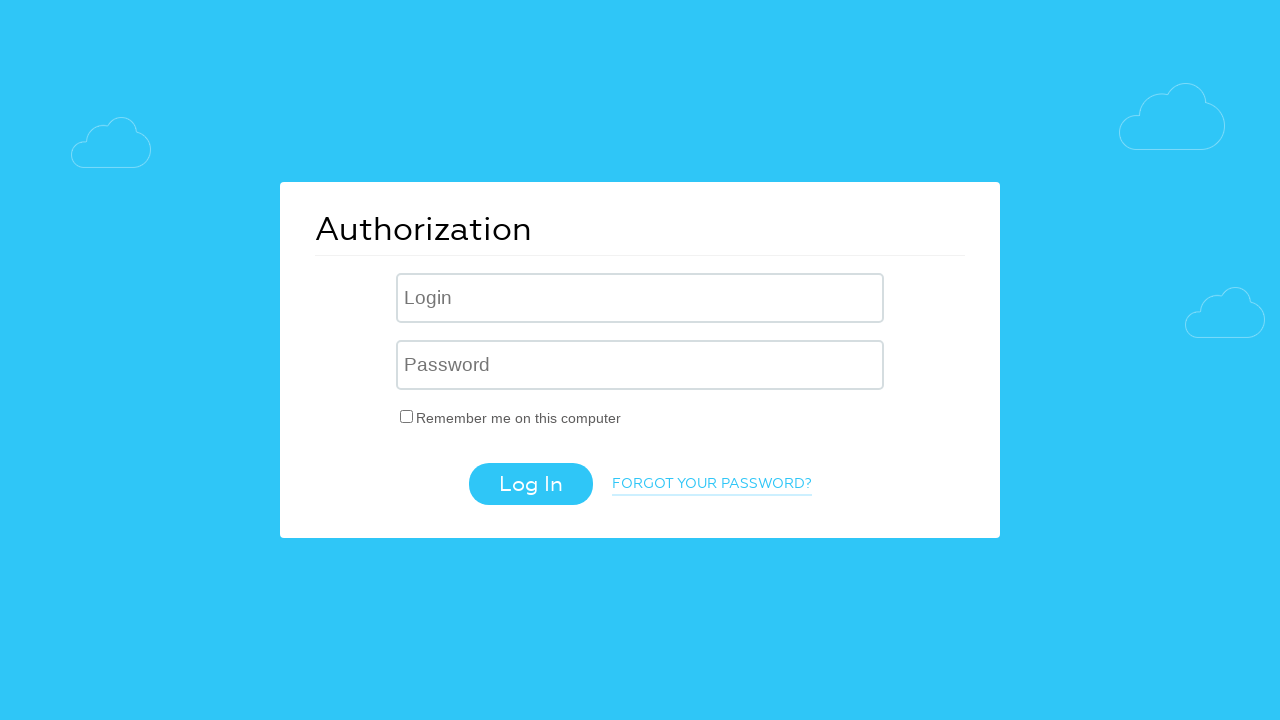

Waited for 'Remember me' checkbox label to load
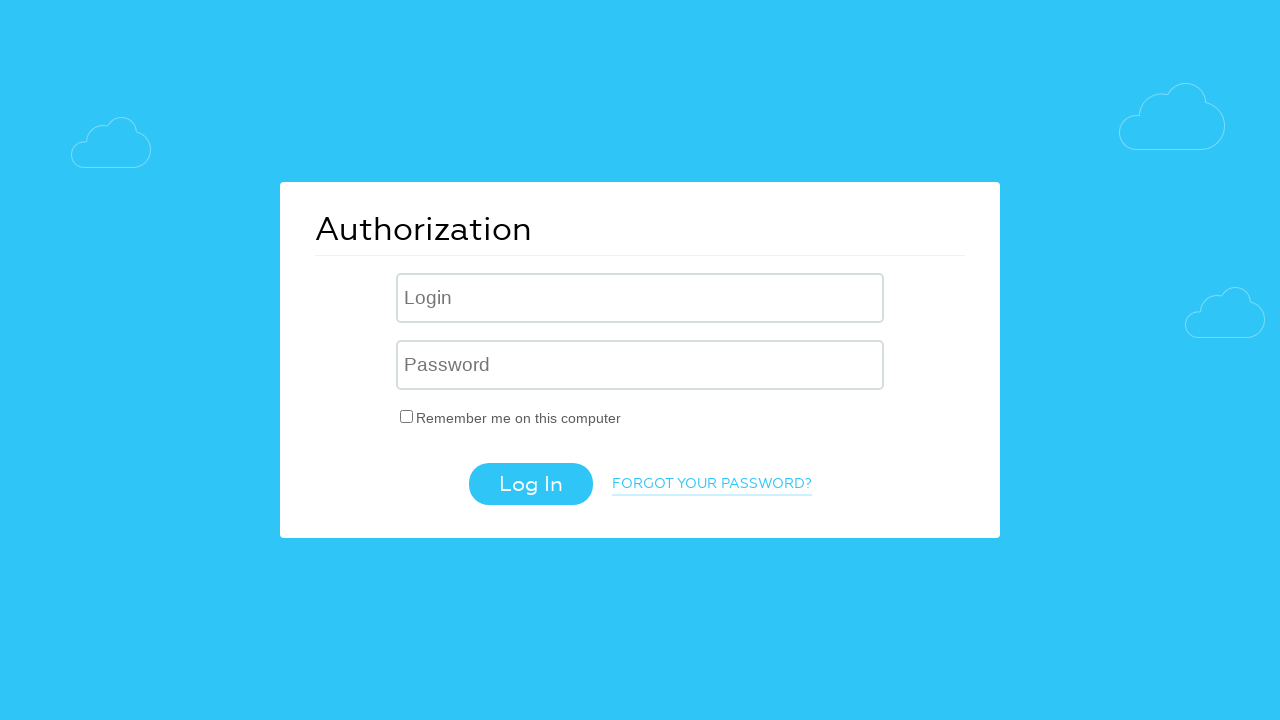

Retrieved text content from 'Remember me' checkbox label
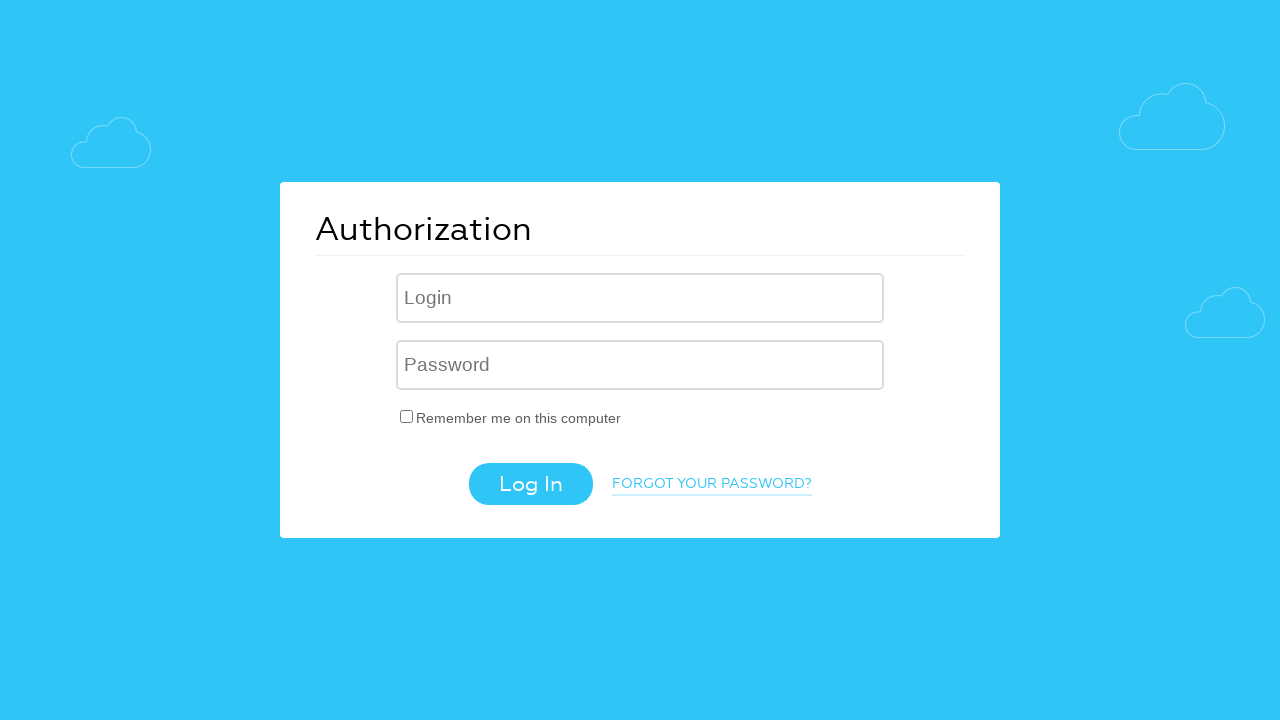

Verified 'Remember me' checkbox label contains expected text
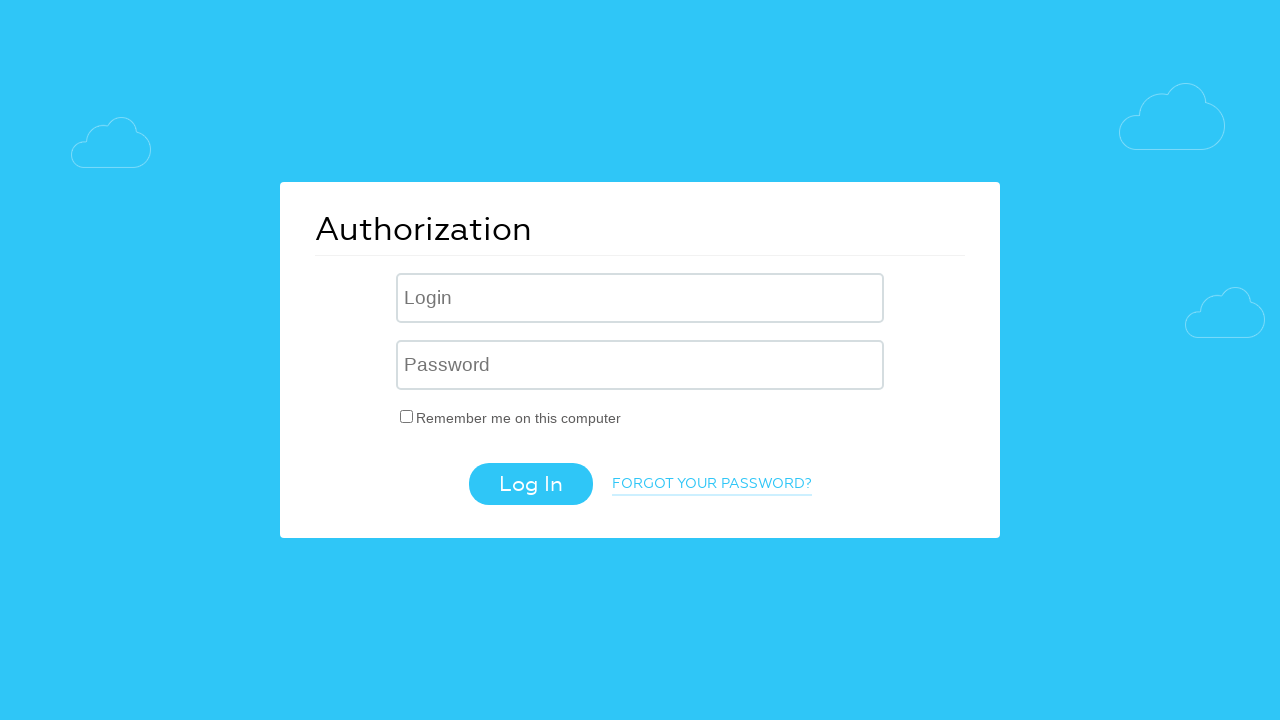

Retrieved text content from 'Forgot password' link
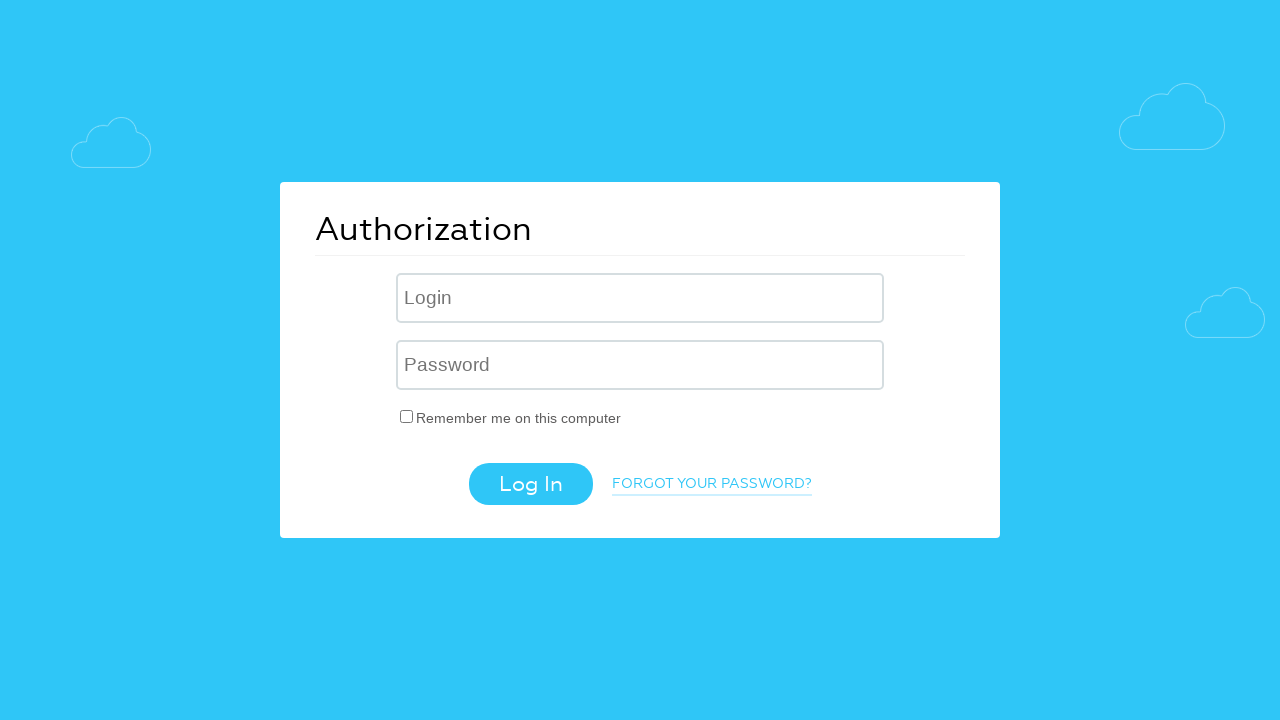

Verified 'Forgot password' link text contains expected content (case-insensitive)
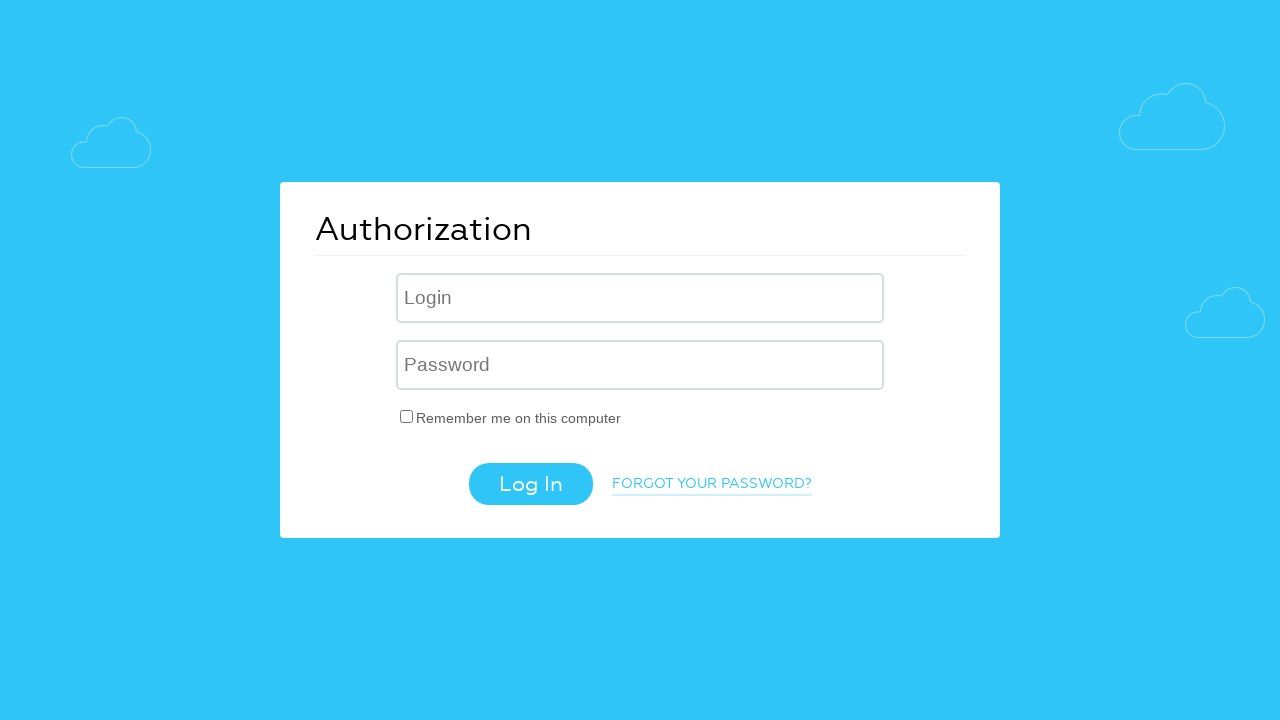

Retrieved href attribute value from 'Forgot password' link
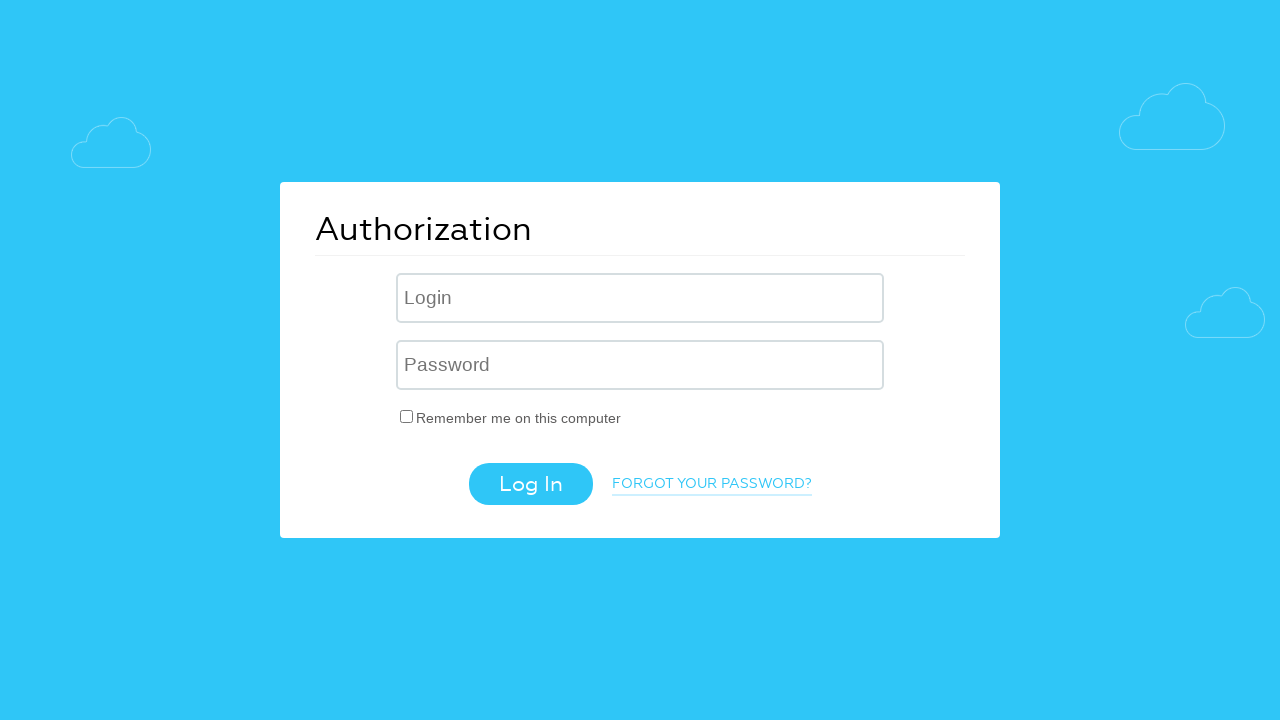

Verified 'Forgot password' link href contains expected parameter
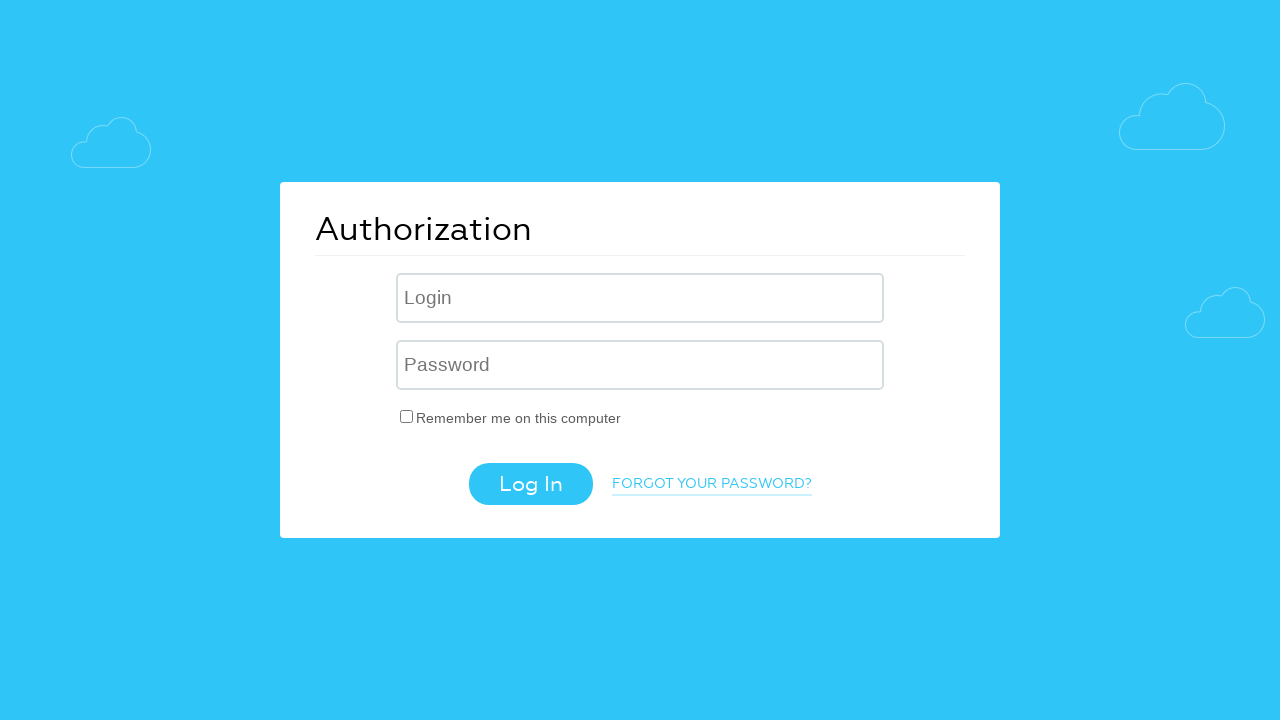

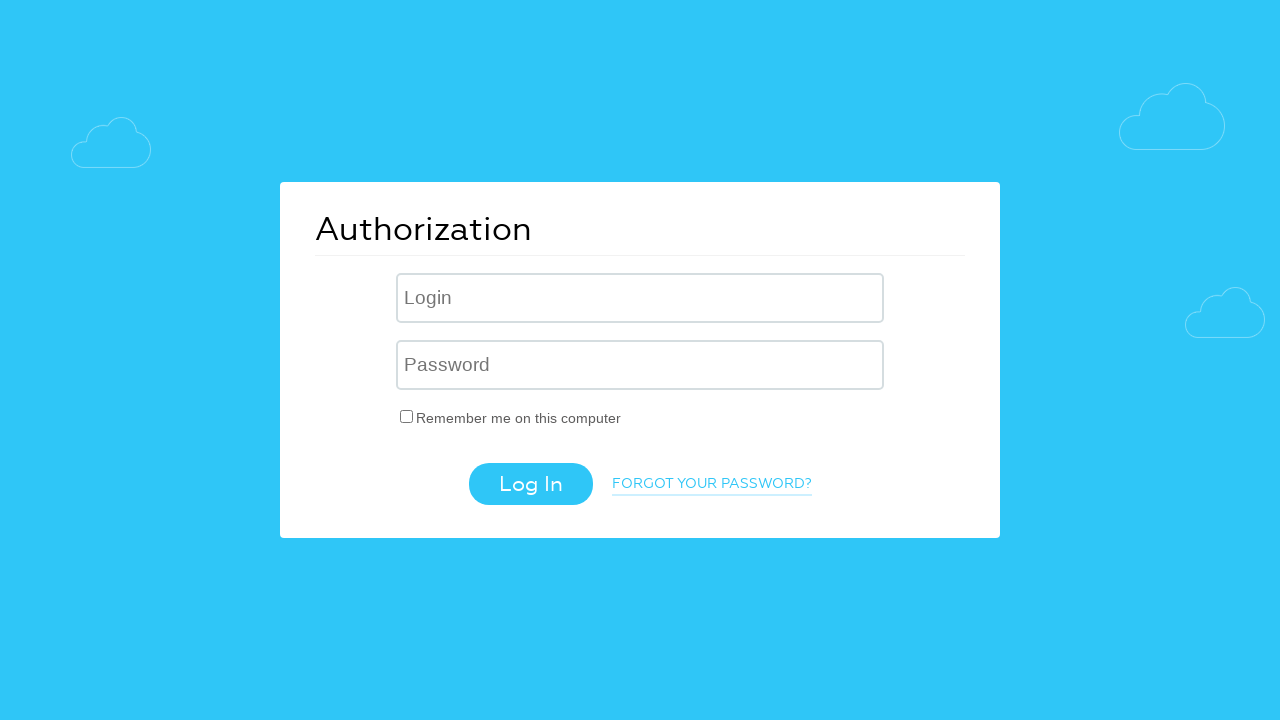